Navigates to the Otus.ru homepage and verifies that the URL is correct after the page loads.

Starting URL: https://otus.ru

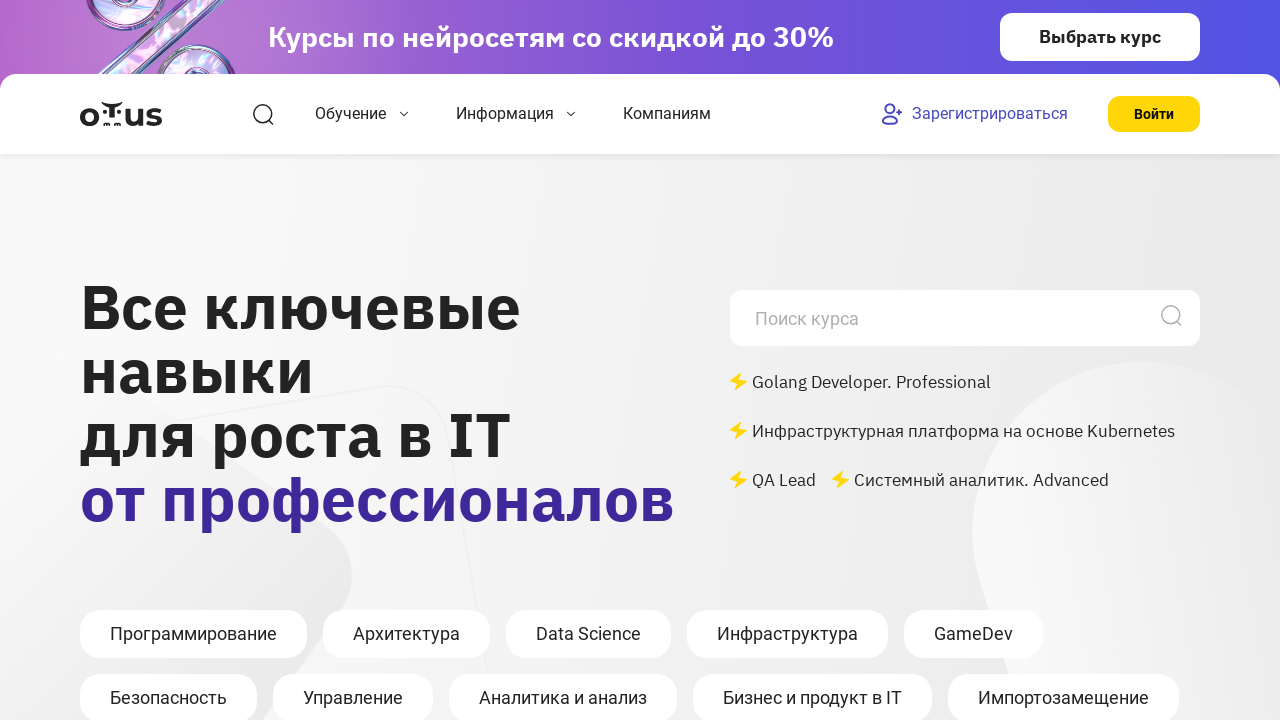

Waited for page to fully load (networkidle state)
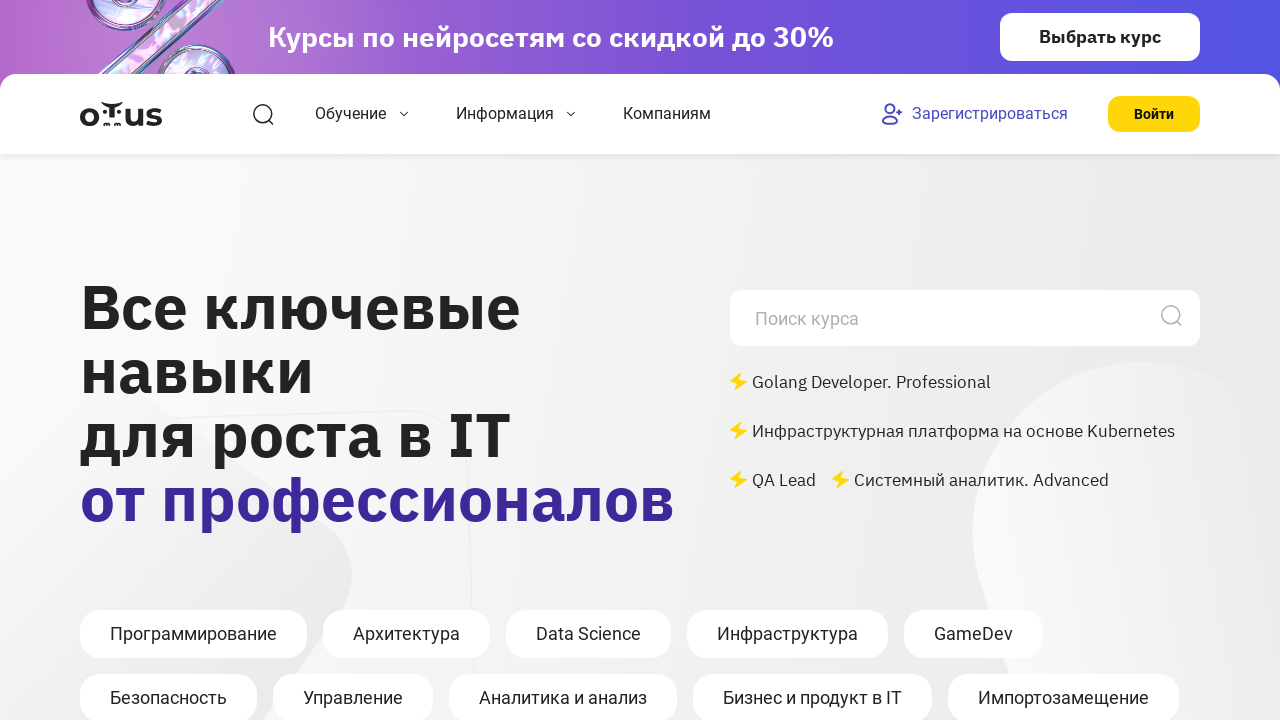

Verified that the current URL is https://otus.ru/ or https://otus.ru
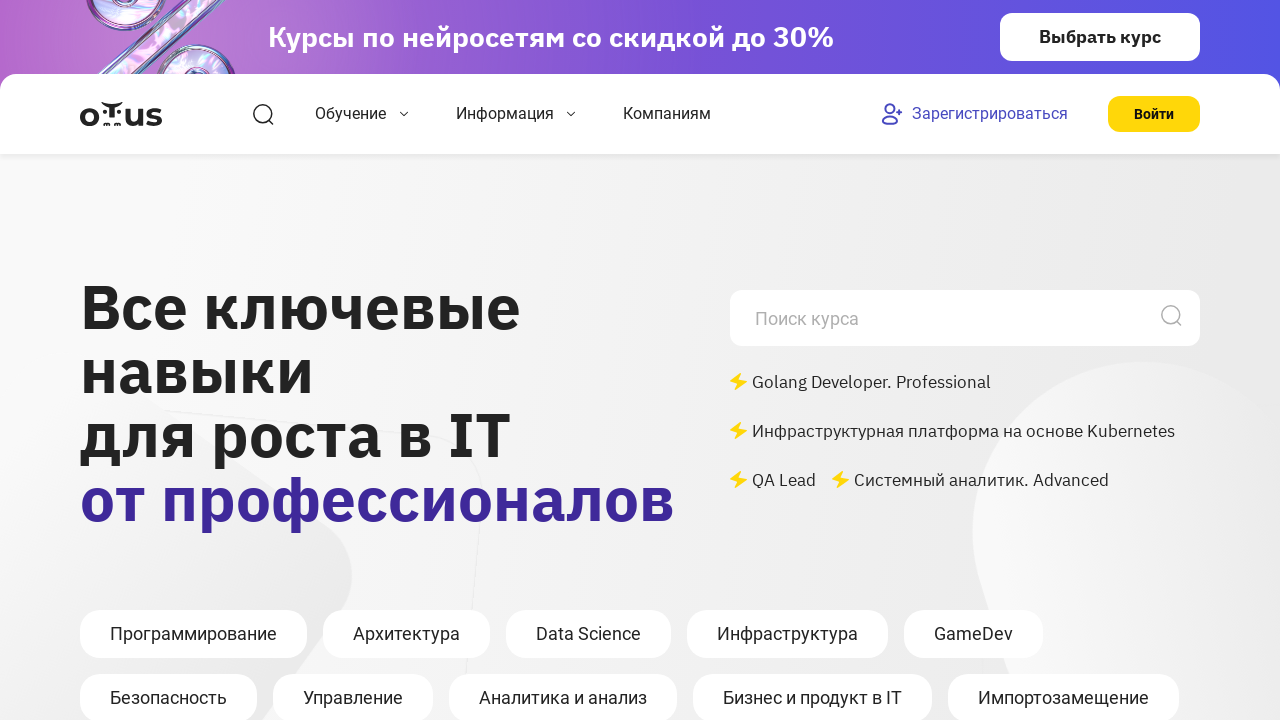

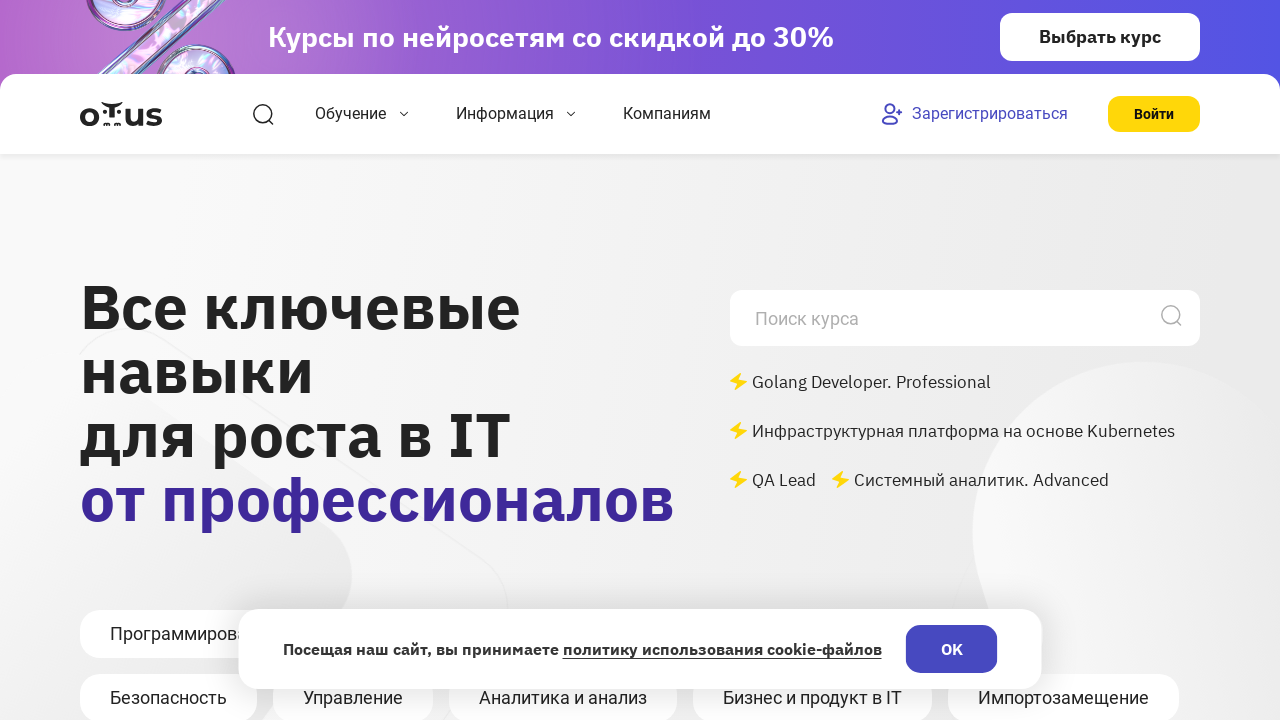